Tests a registration form by filling in three required fields (name, surname, email) and submitting the form, then verifies the success message is displayed.

Starting URL: http://suninjuly.github.io/registration1.html

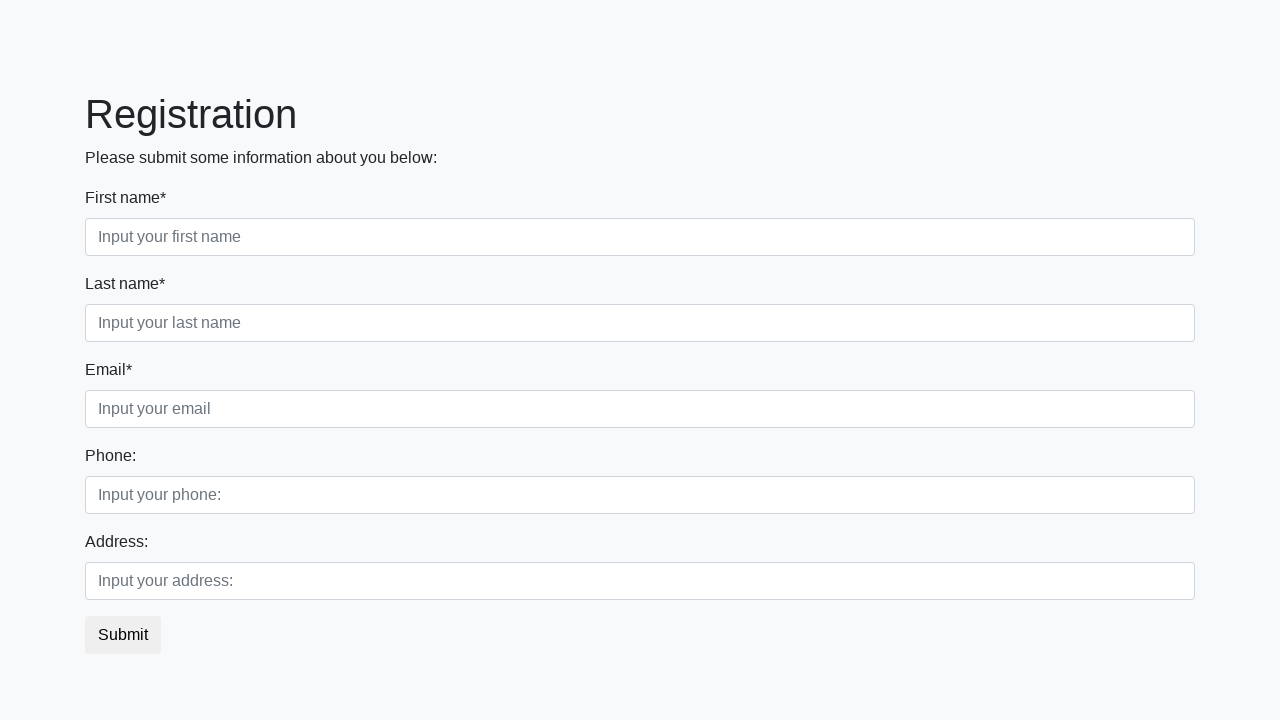

Filled Name field with 'John' on div[class="first_block"] div[class="form-group first_class"] input[type="text"]
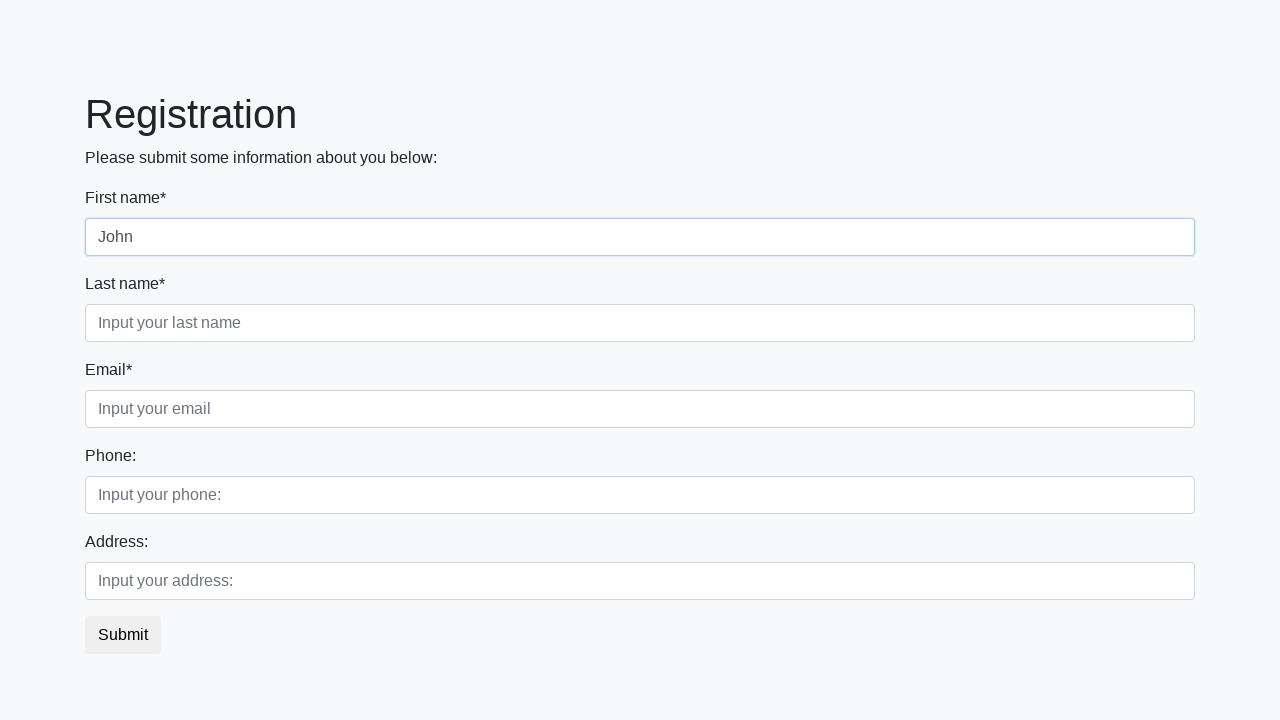

Filled Surname field with 'Smith' on div[class="first_block"] div[class="form-group second_class"] input[type="text"]
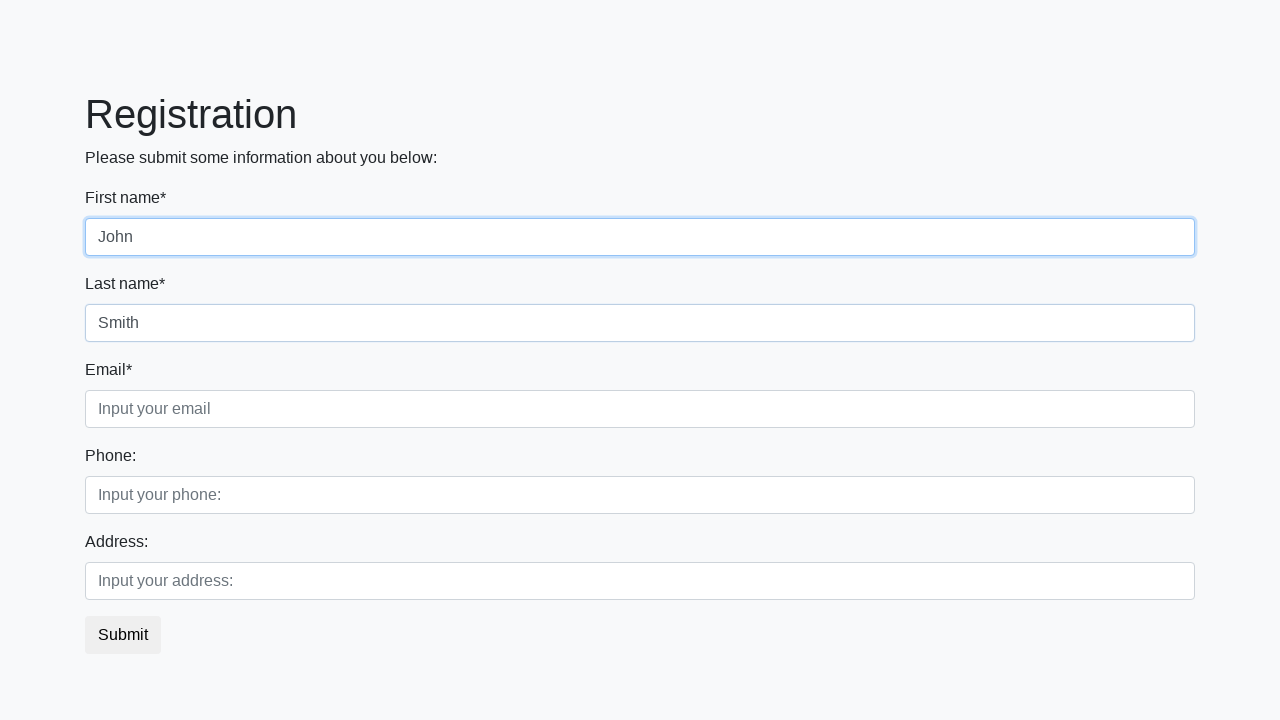

Filled Email field with 'john.smith@example.com' on div[class="first_block"] div[class="form-group third_class"] input[type="text"]
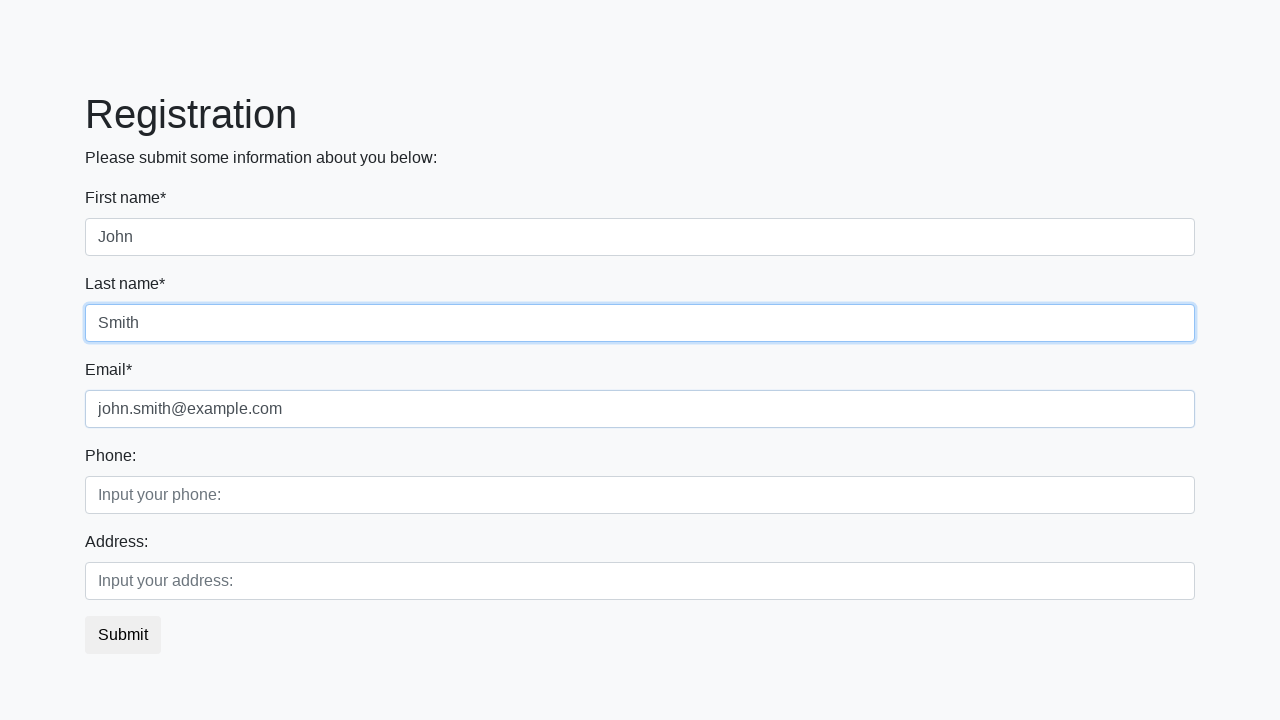

Clicked submit button to register at (123, 635) on button[type="submit"]
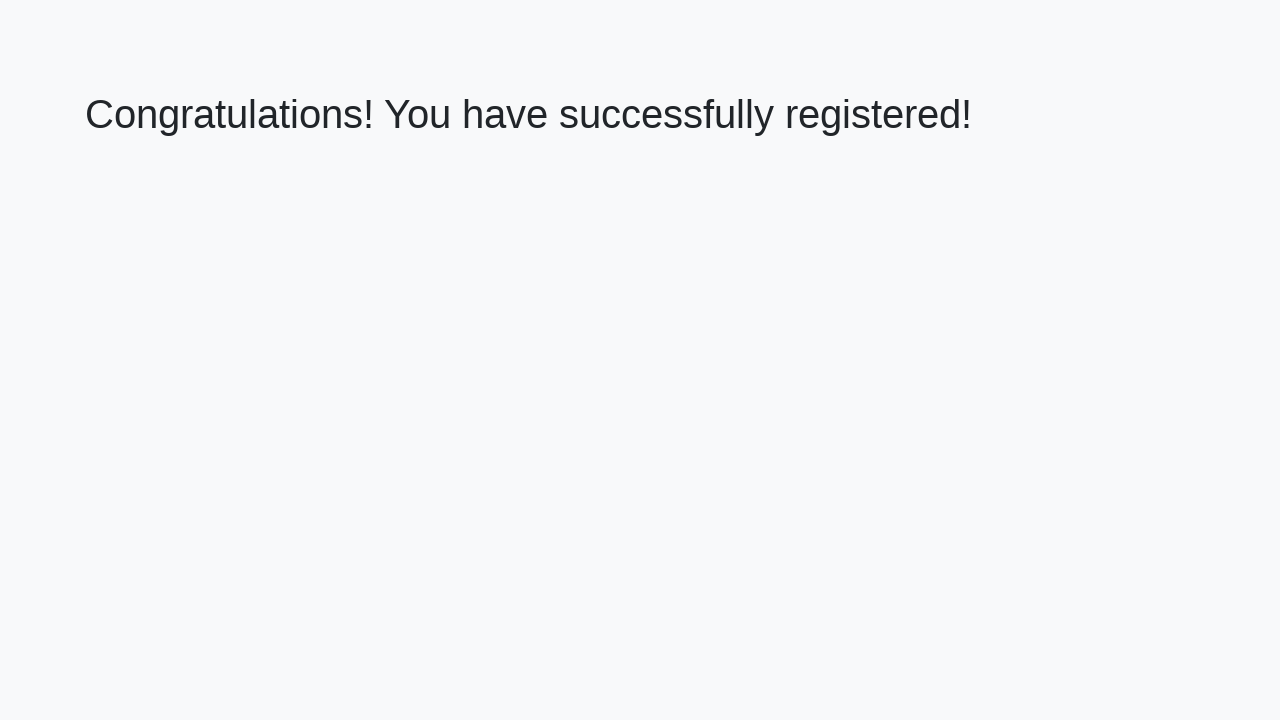

Success message heading loaded
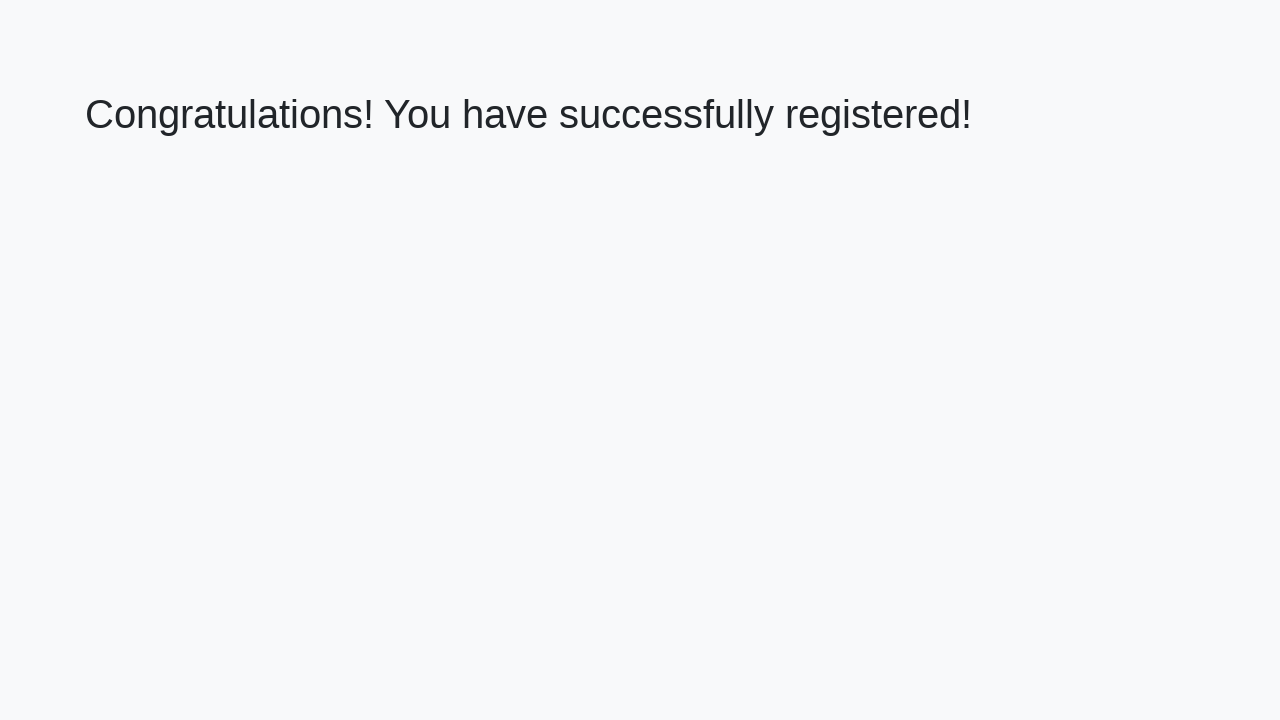

Retrieved success message: 'Congratulations! You have successfully registered!'
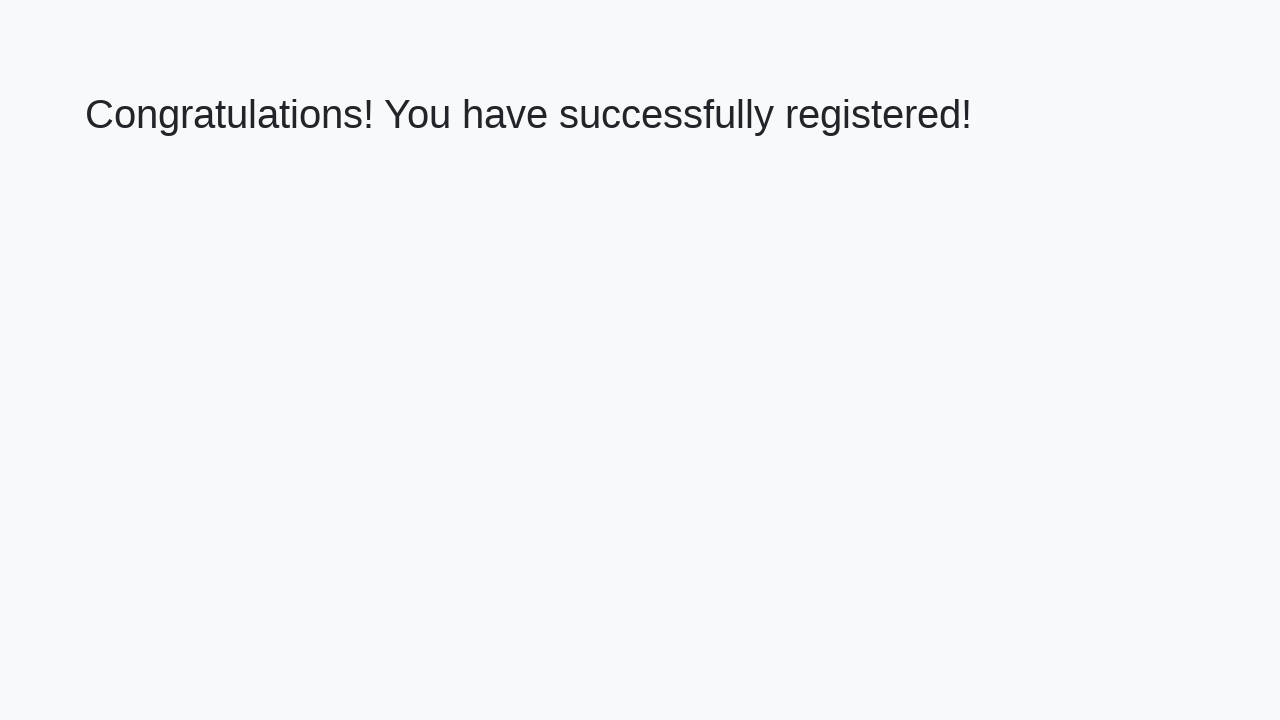

Verified success message is correct
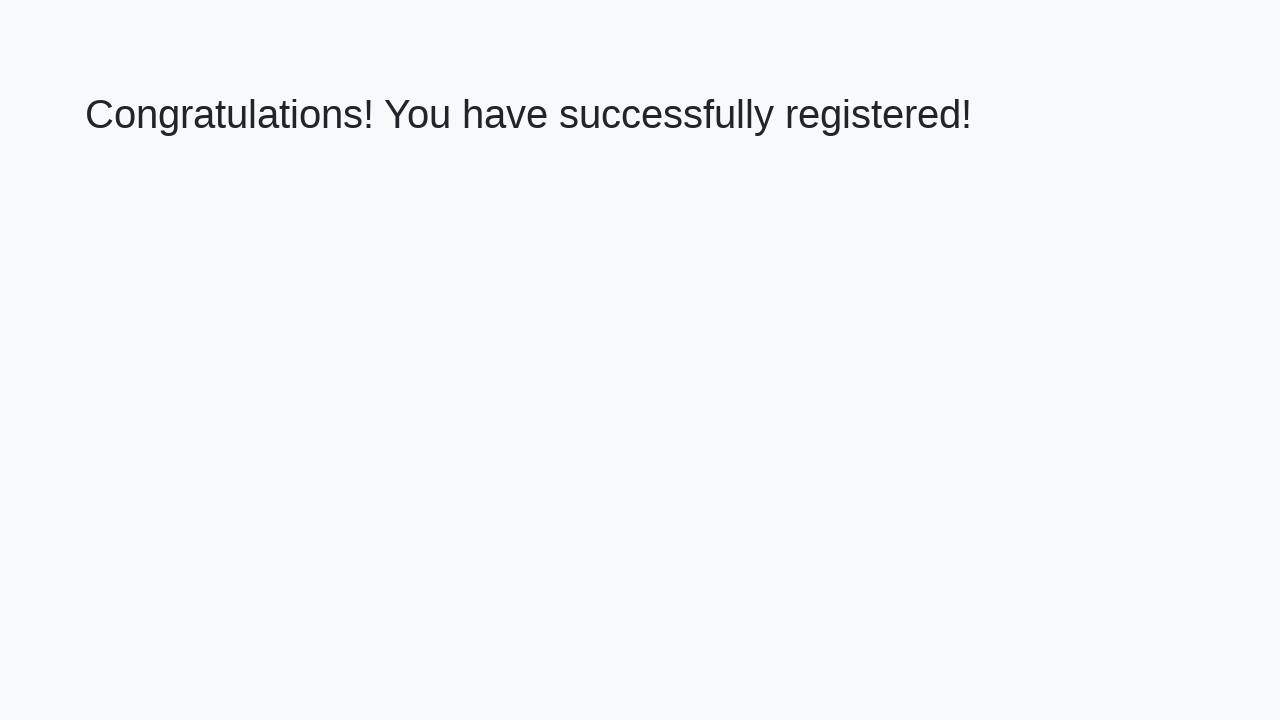

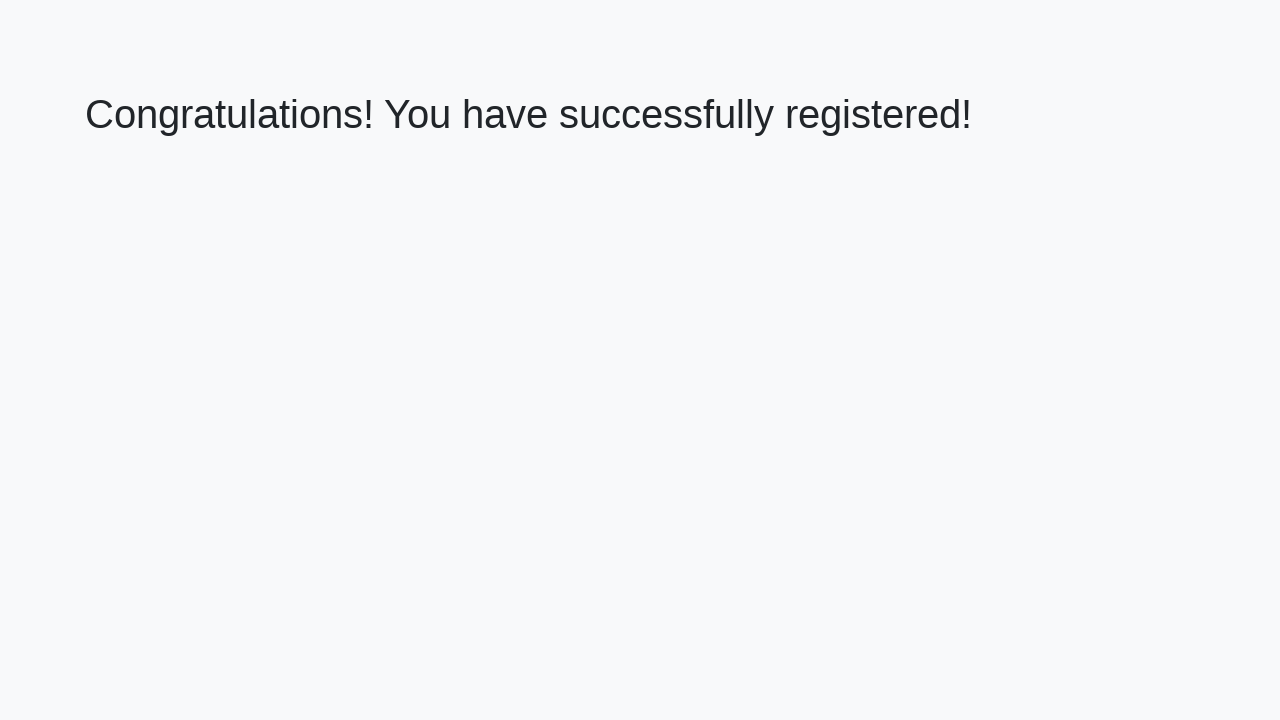